Tests that clicking Clear completed removes completed items from the list

Starting URL: https://demo.playwright.dev/todomvc

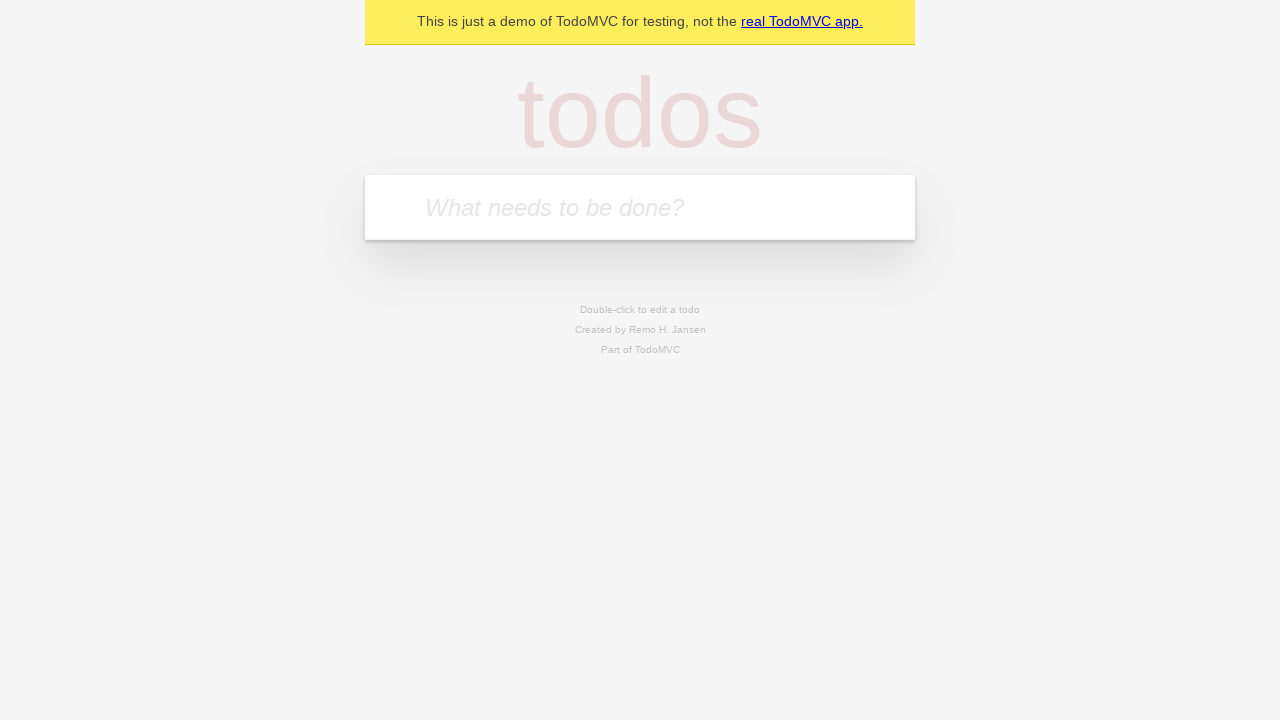

Filled todo input with 'buy some cheese' on internal:attr=[placeholder="What needs to be done?"i]
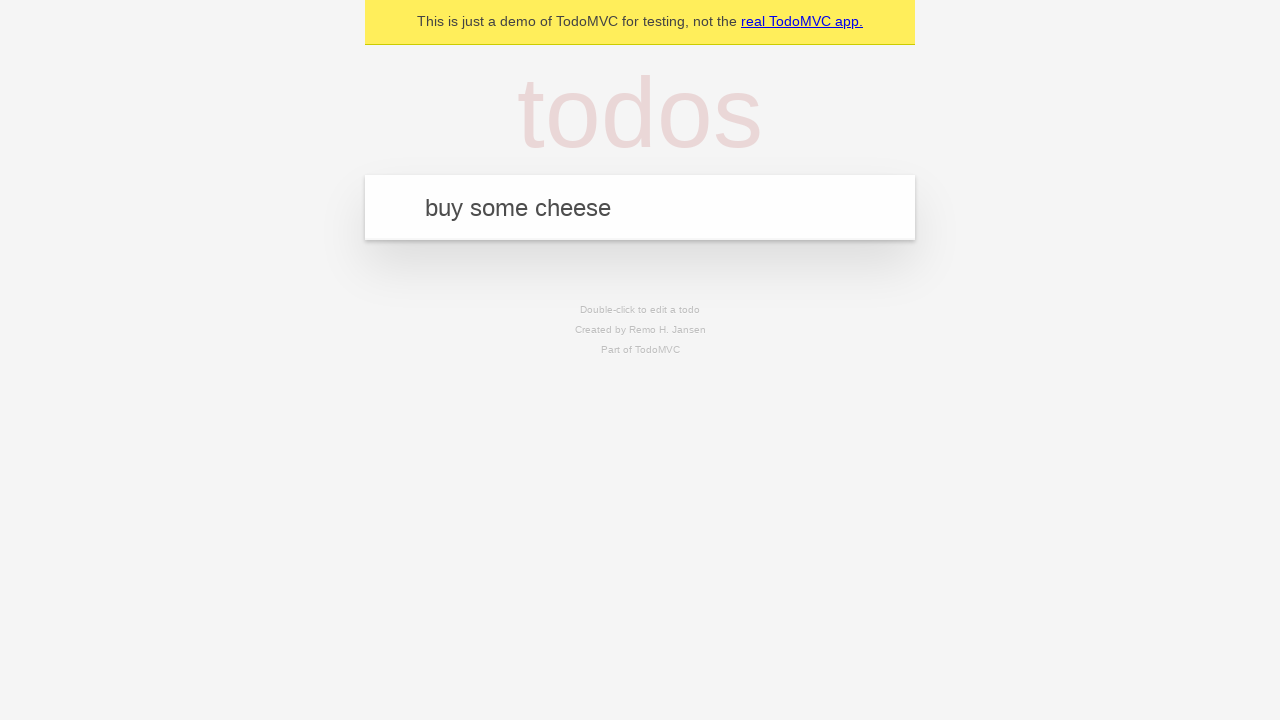

Pressed Enter to add first todo item on internal:attr=[placeholder="What needs to be done?"i]
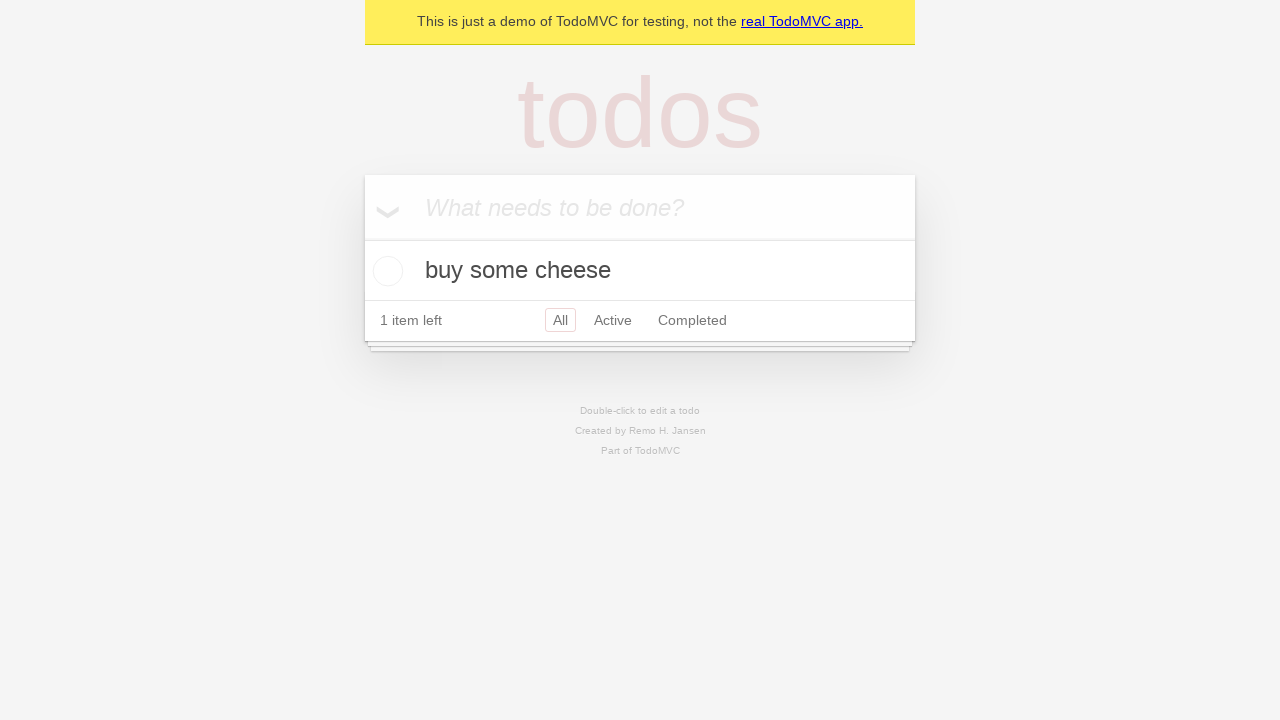

Filled todo input with 'feed the cat' on internal:attr=[placeholder="What needs to be done?"i]
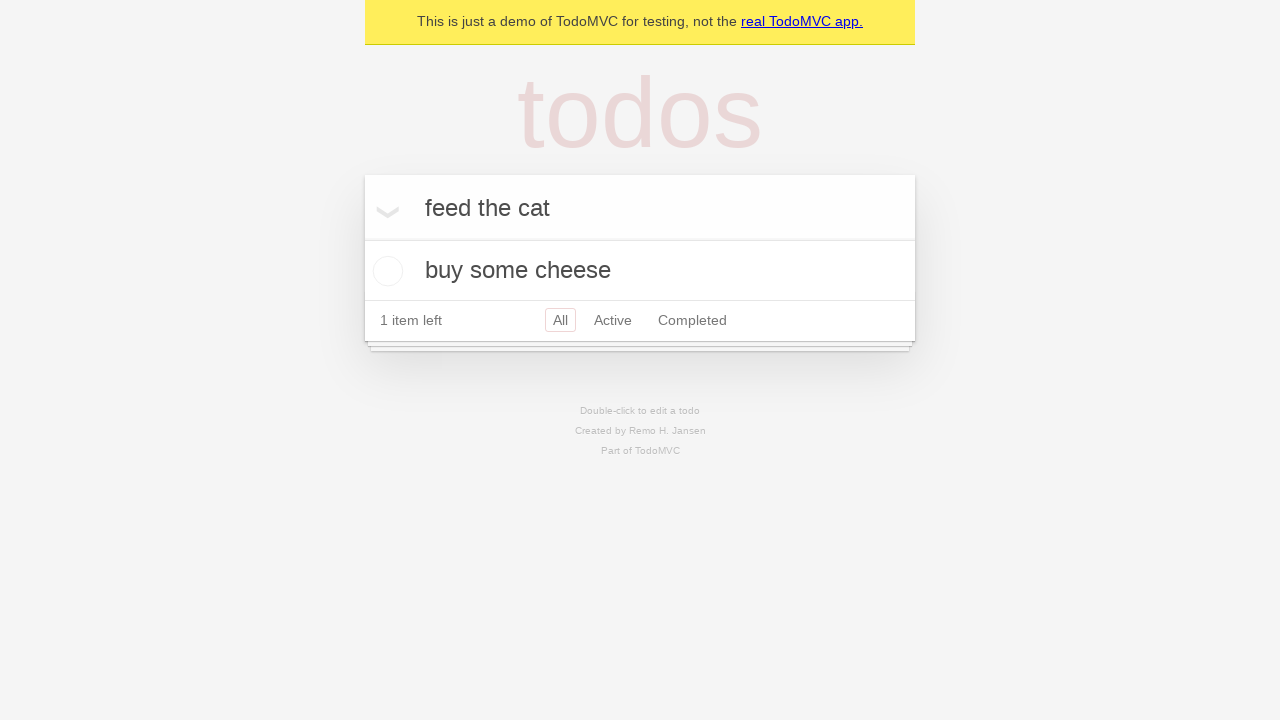

Pressed Enter to add second todo item on internal:attr=[placeholder="What needs to be done?"i]
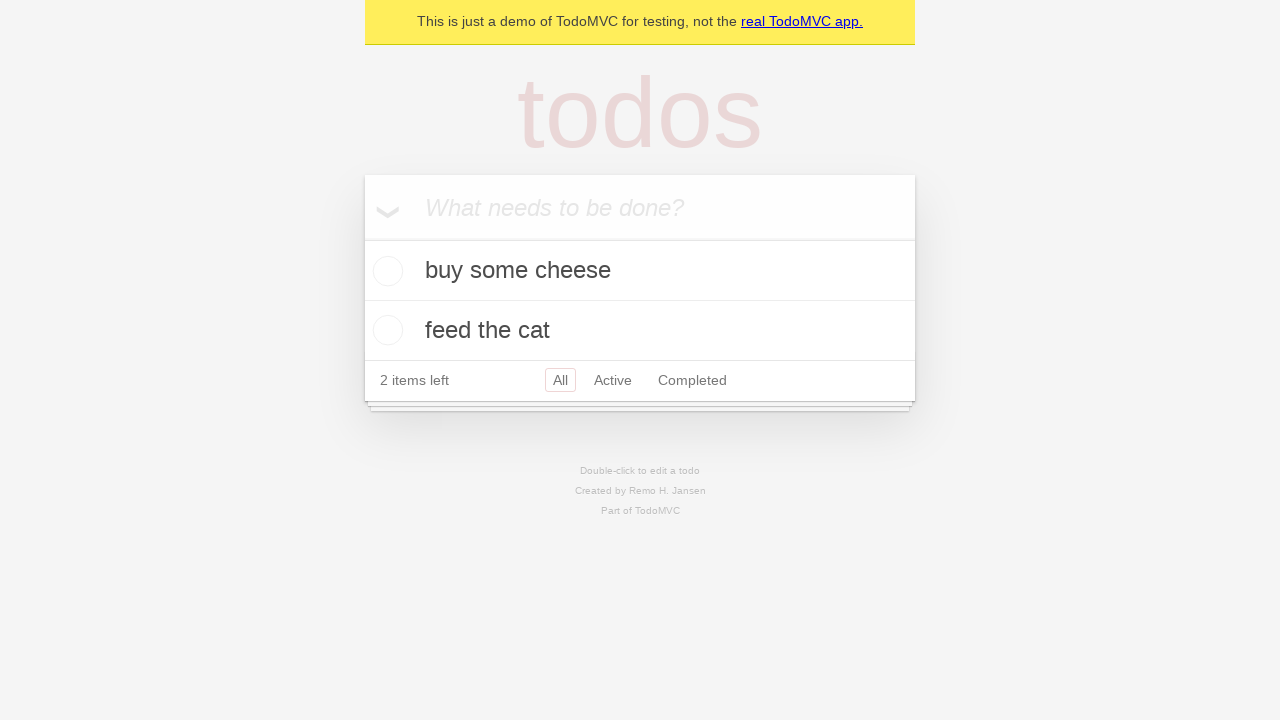

Filled todo input with 'book a doctors appointment' on internal:attr=[placeholder="What needs to be done?"i]
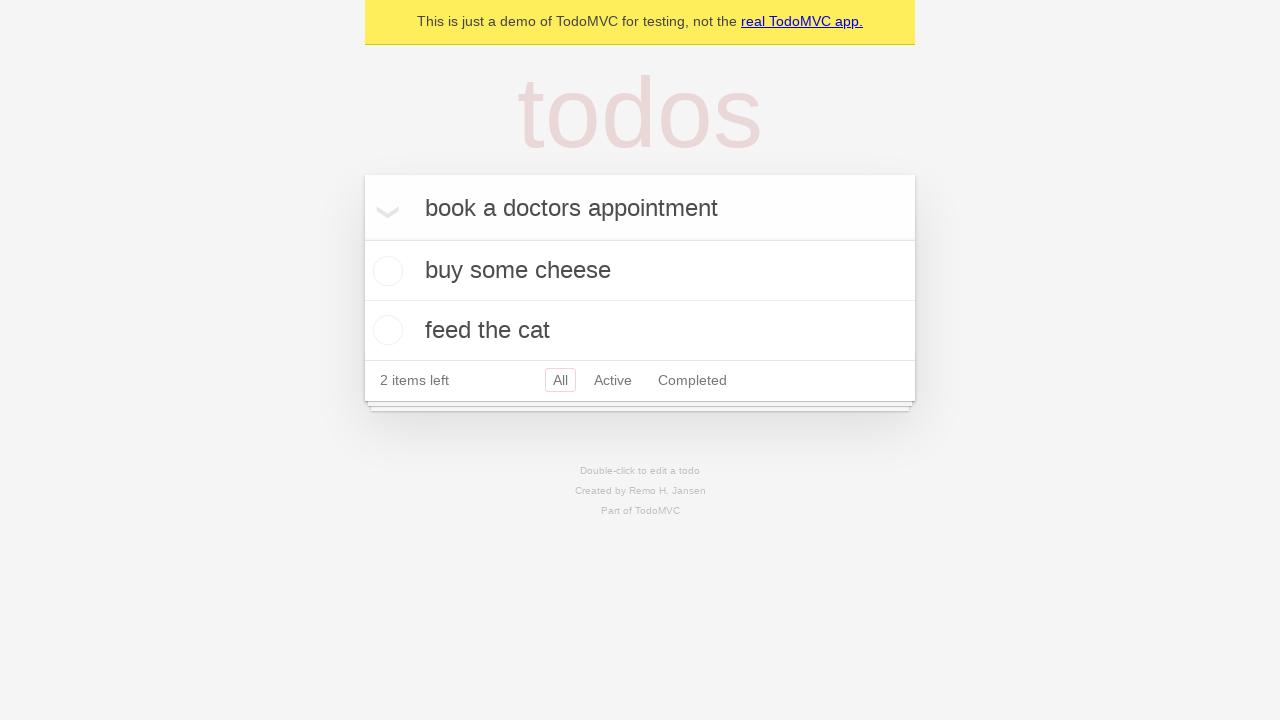

Pressed Enter to add third todo item on internal:attr=[placeholder="What needs to be done?"i]
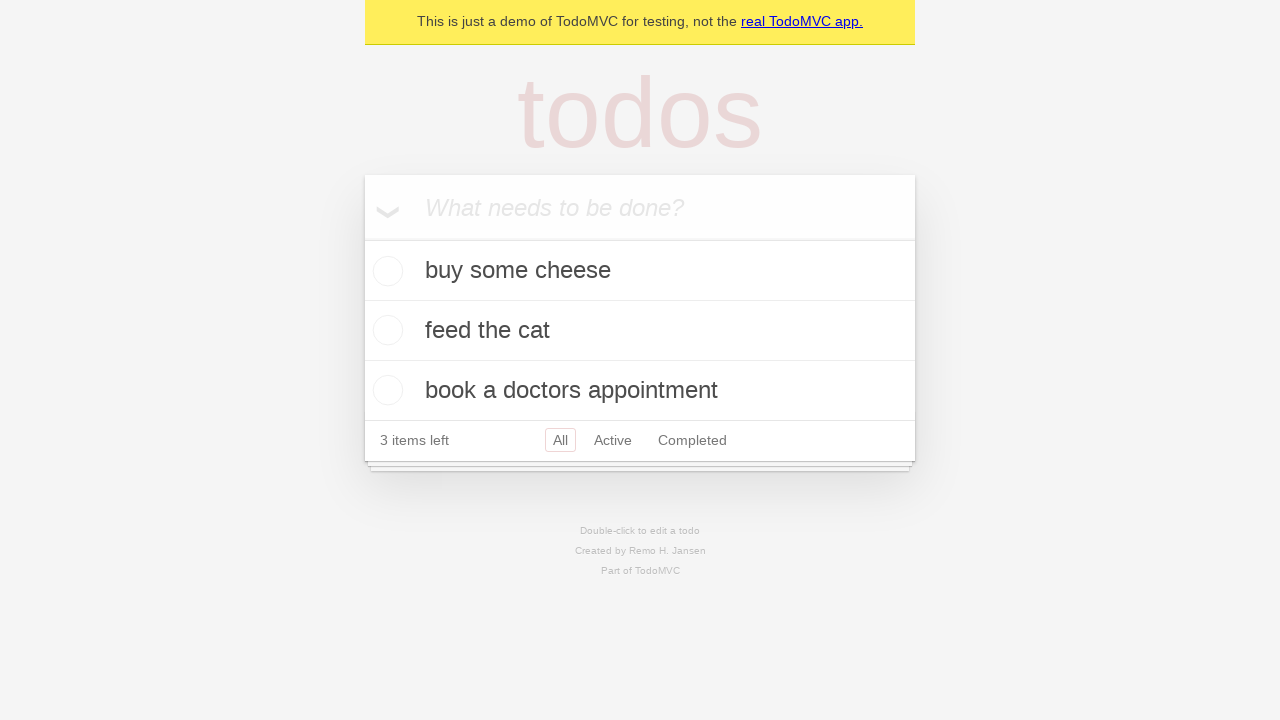

Checked the checkbox for the second todo item to mark it complete at (385, 330) on internal:testid=[data-testid="todo-item"s] >> nth=1 >> internal:role=checkbox
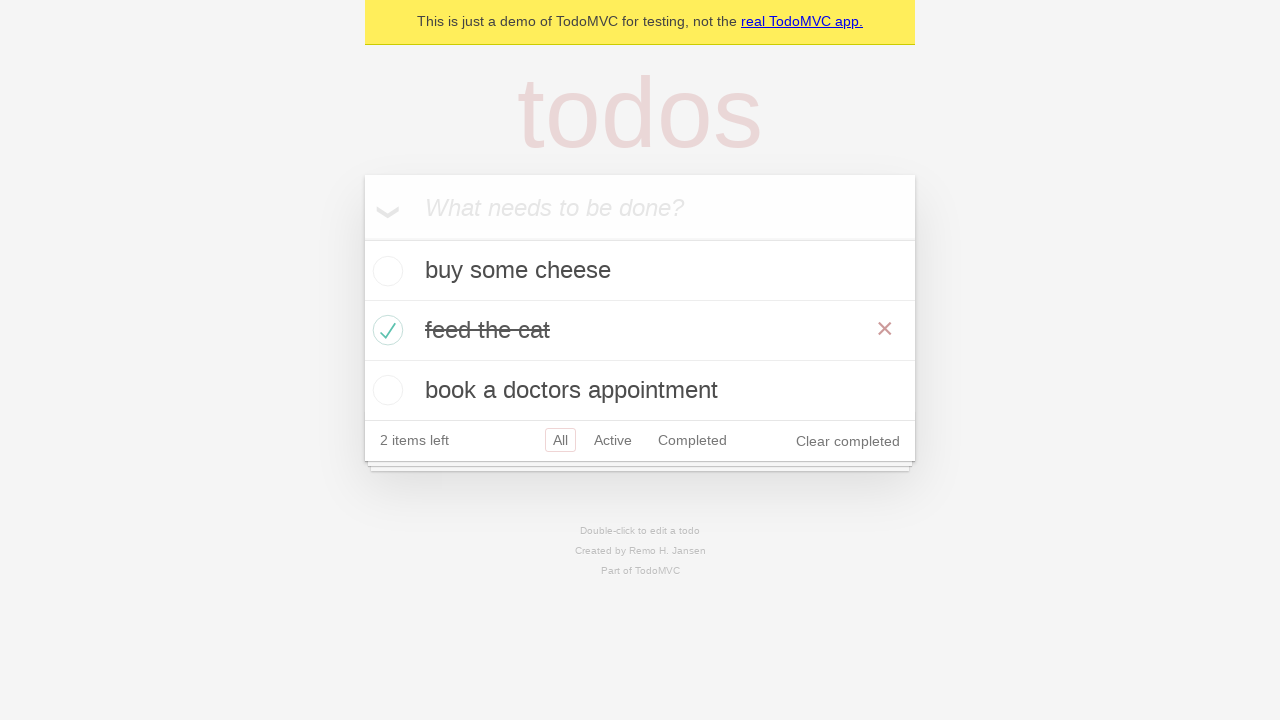

Clicked 'Clear completed' button to remove completed items at (848, 441) on internal:role=button[name="Clear completed"i]
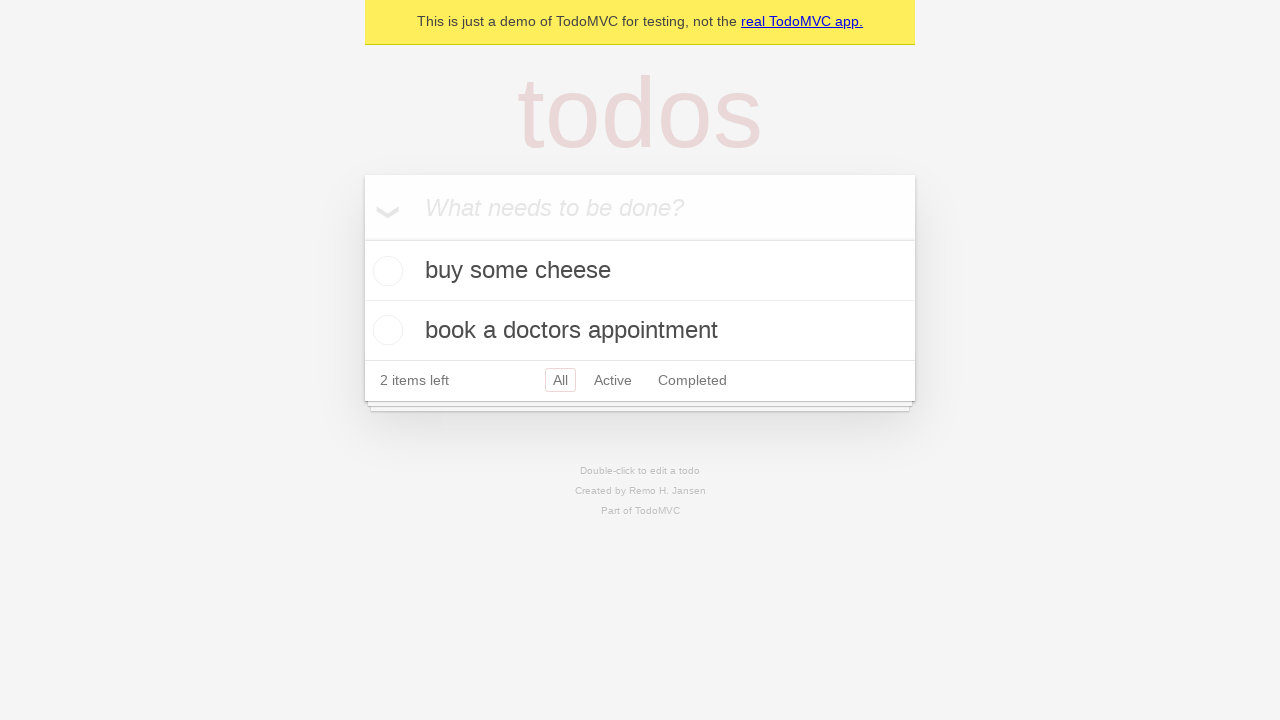

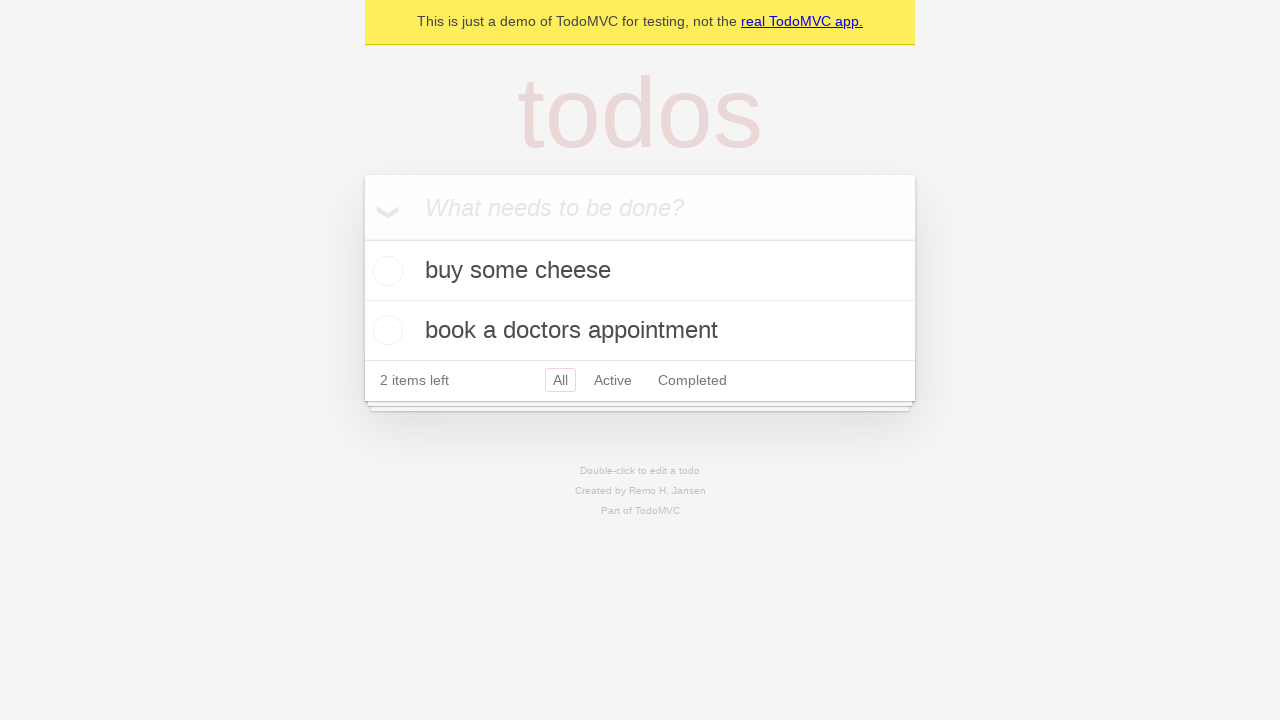